Tests page scrolling functionality by scrolling down 1200 pixels and then scrolling back up 1400 pixels on the SpiceJet website

Starting URL: https://www.spicejet.com/

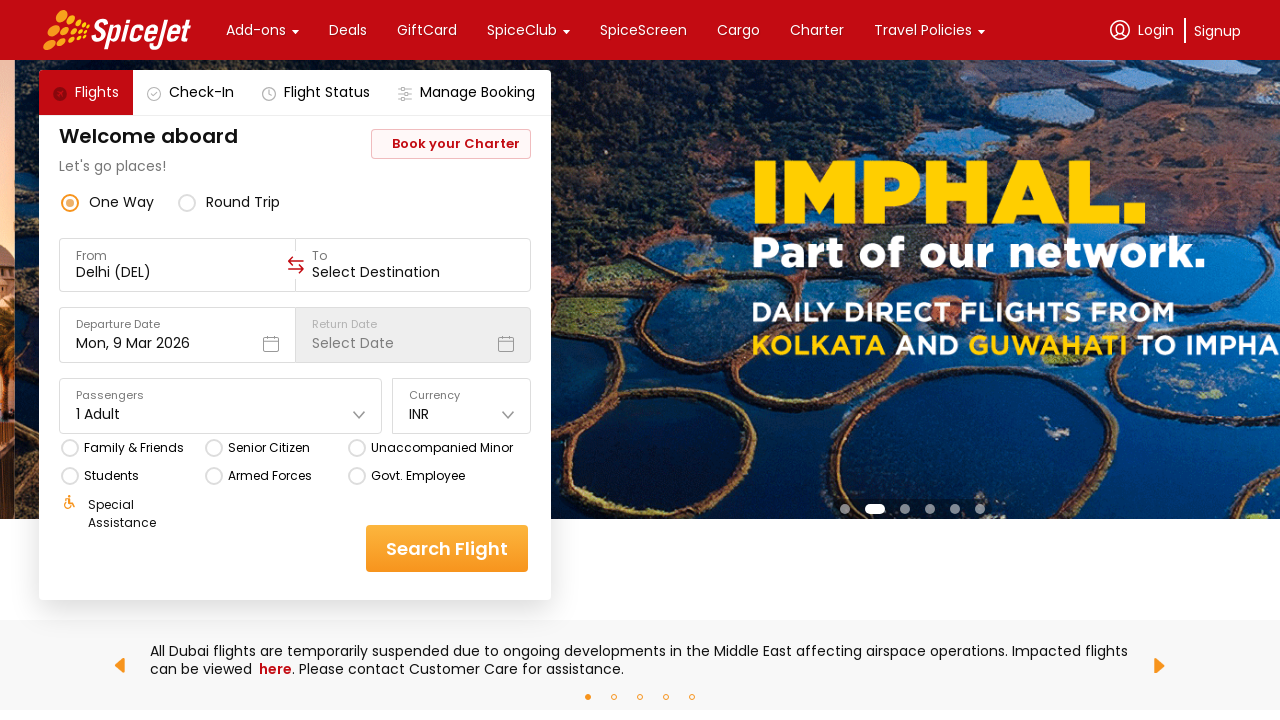

Scrolled down 1200 pixels on SpiceJet website
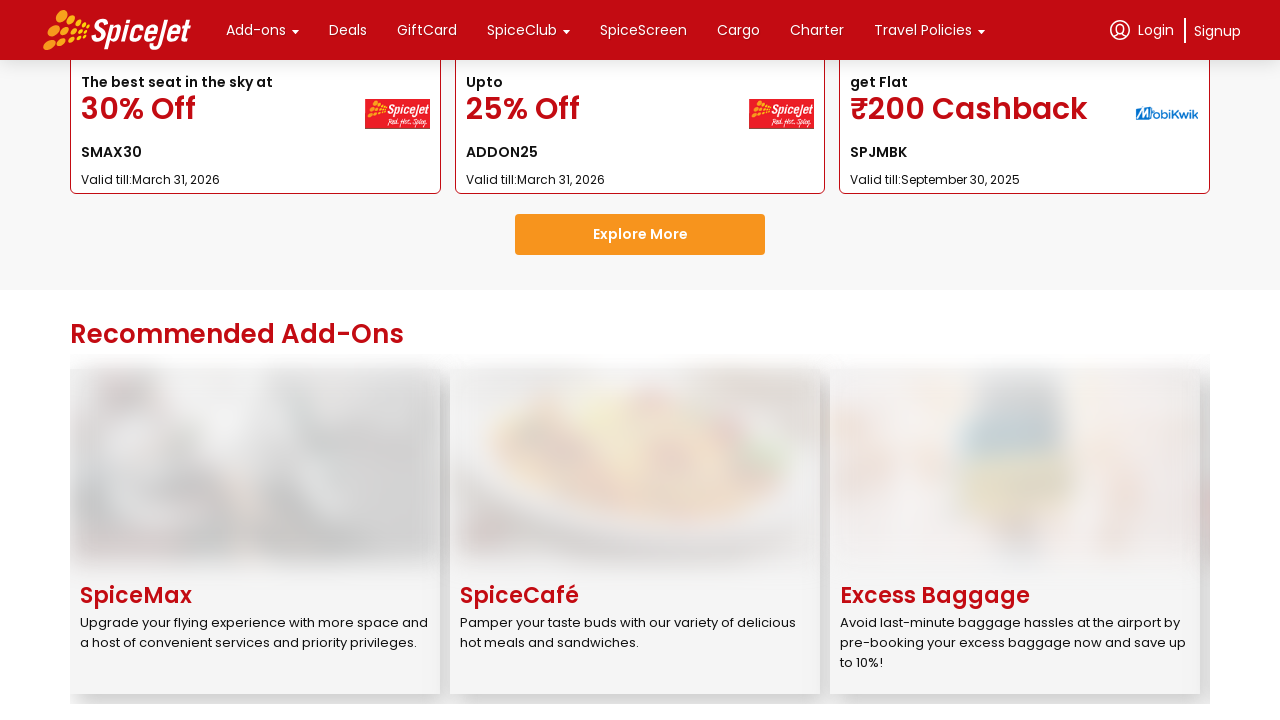

Waited 2000 milliseconds for content to load after scrolling down
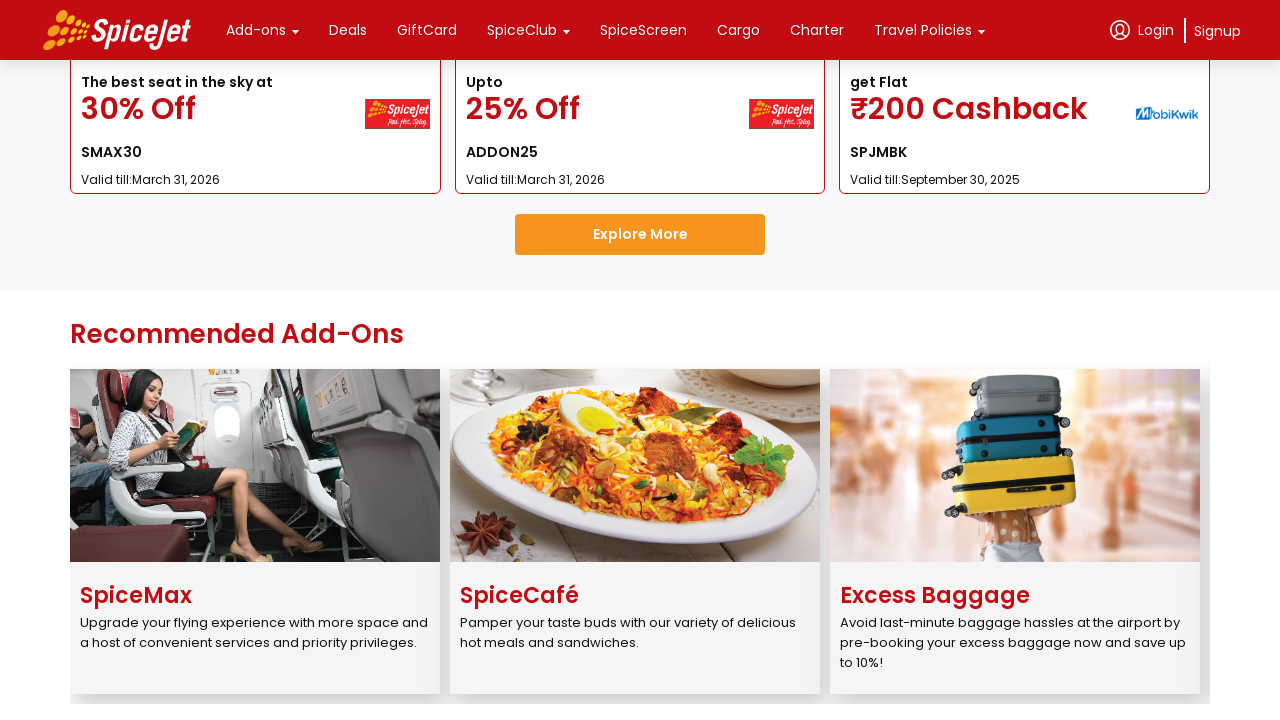

Scrolled back up 1400 pixels on SpiceJet website
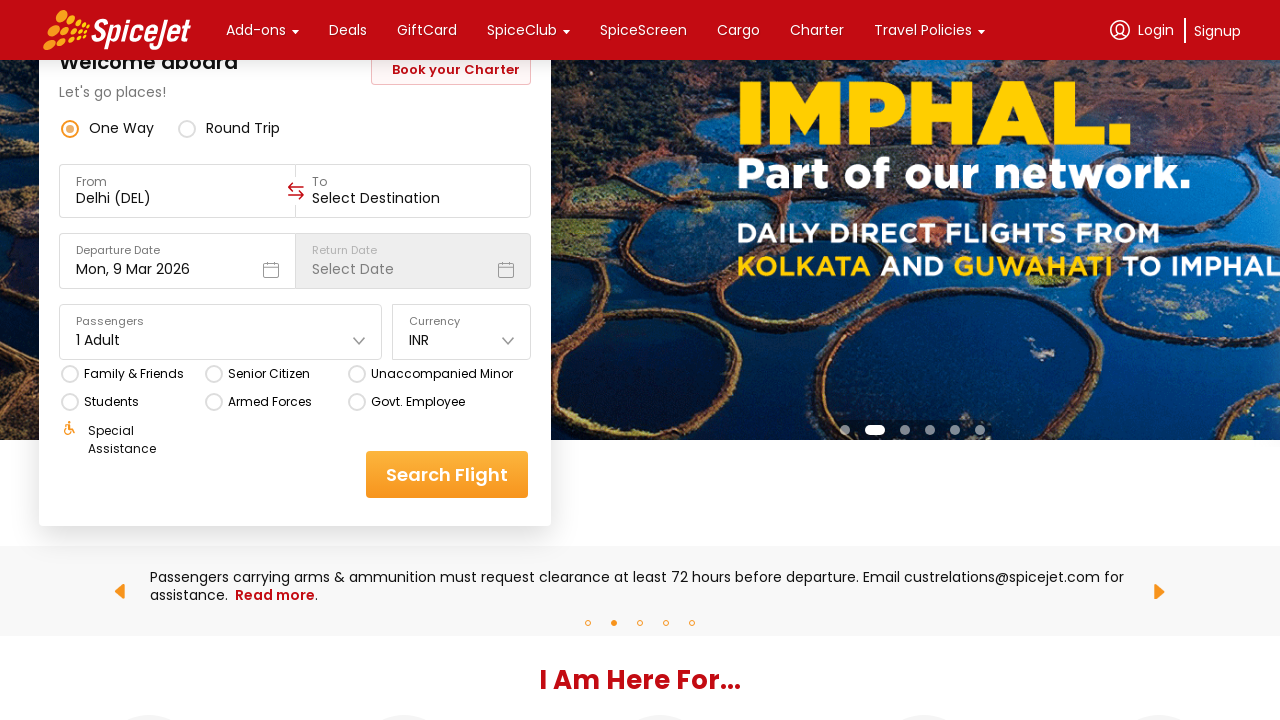

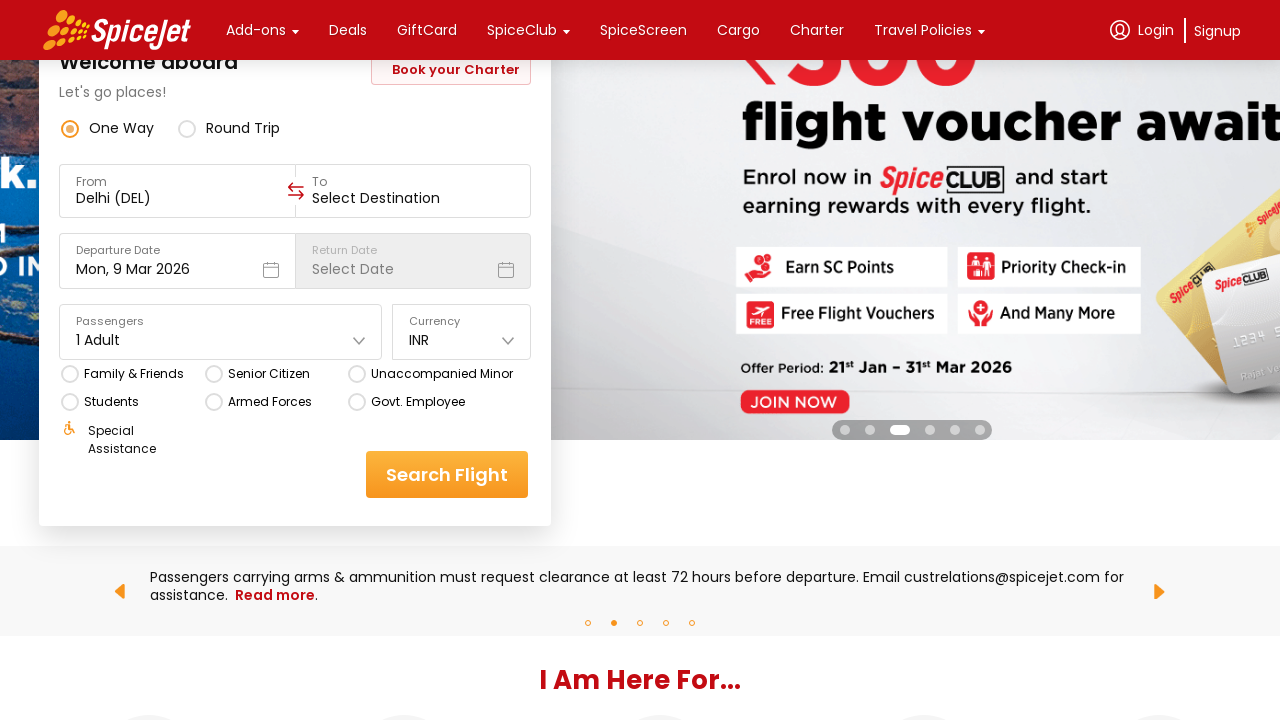